Tests infinite scroll functionality by navigating to the infinite scroll page, scrolling down twice to load more content, scrolling back to top, and verifying the page header.

Starting URL: http://the-internet.herokuapp.com

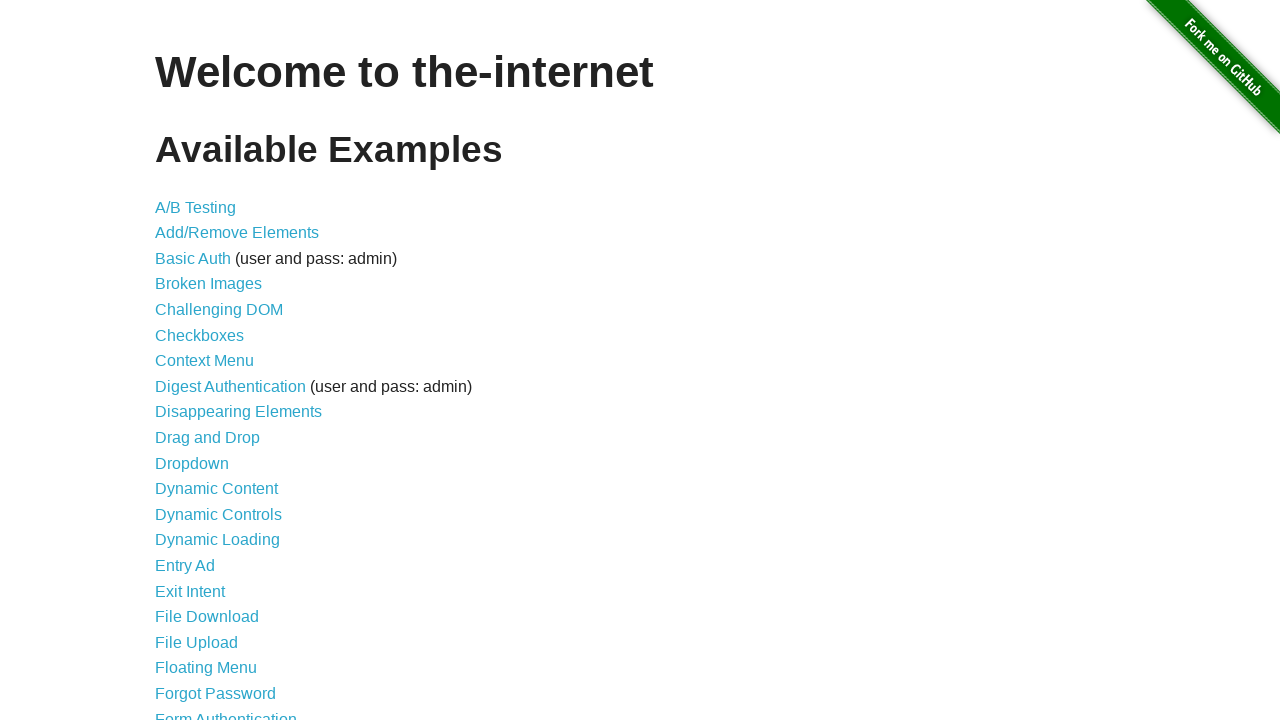

Clicked on the infinite scroll link (26th item in the list) at (201, 360) on #content > ul > li:nth-child(26) > a
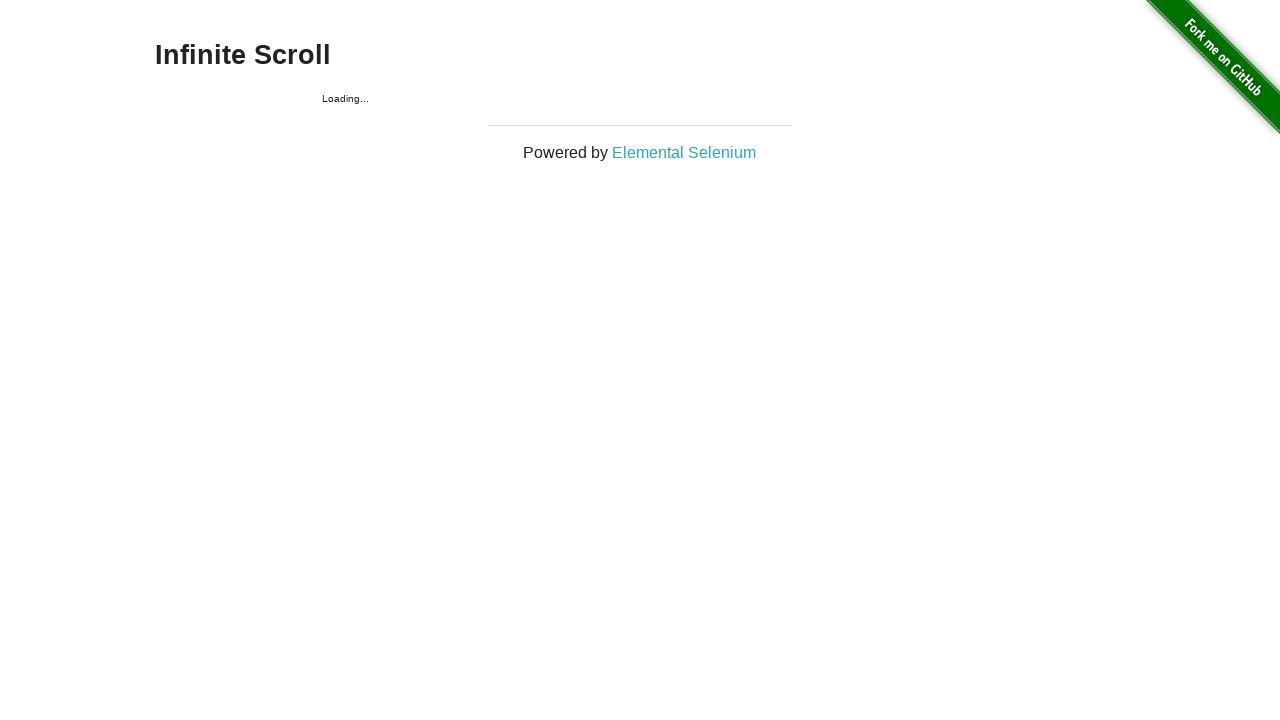

Waited 2 seconds for page to load
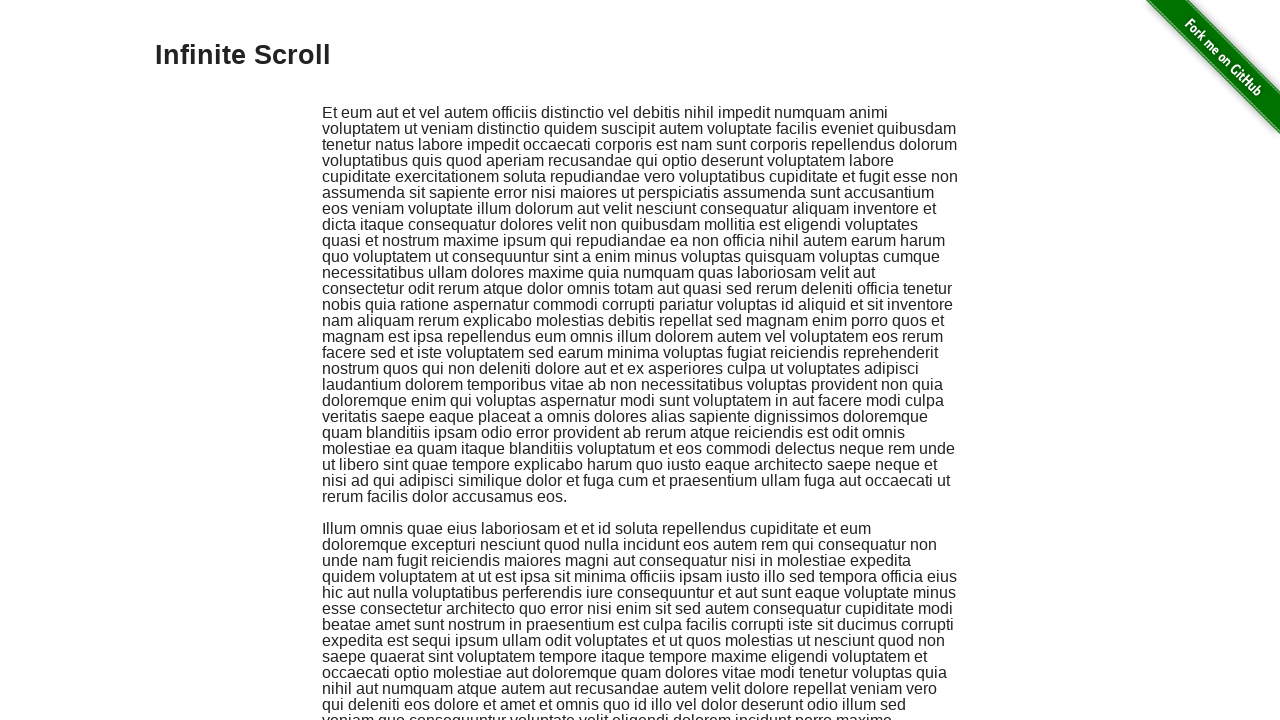

Scrolled to bottom of page to trigger infinite scroll (first scroll)
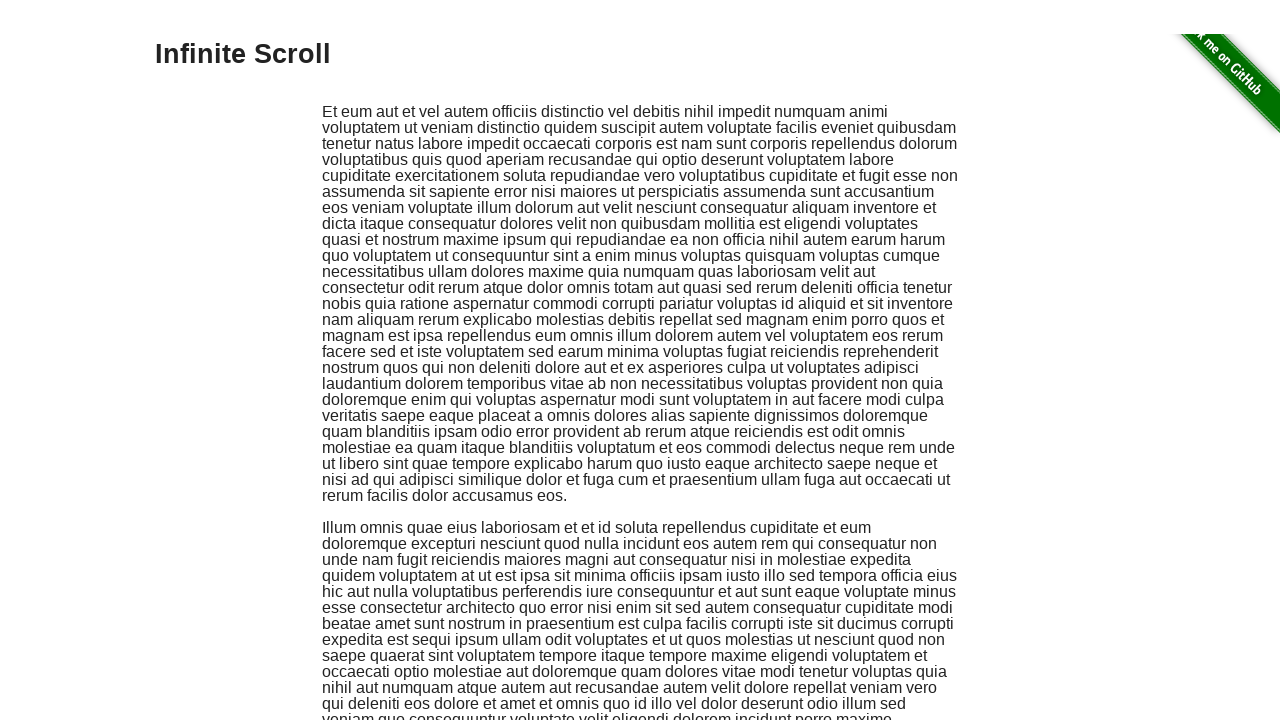

Waited 2 seconds for more content to load
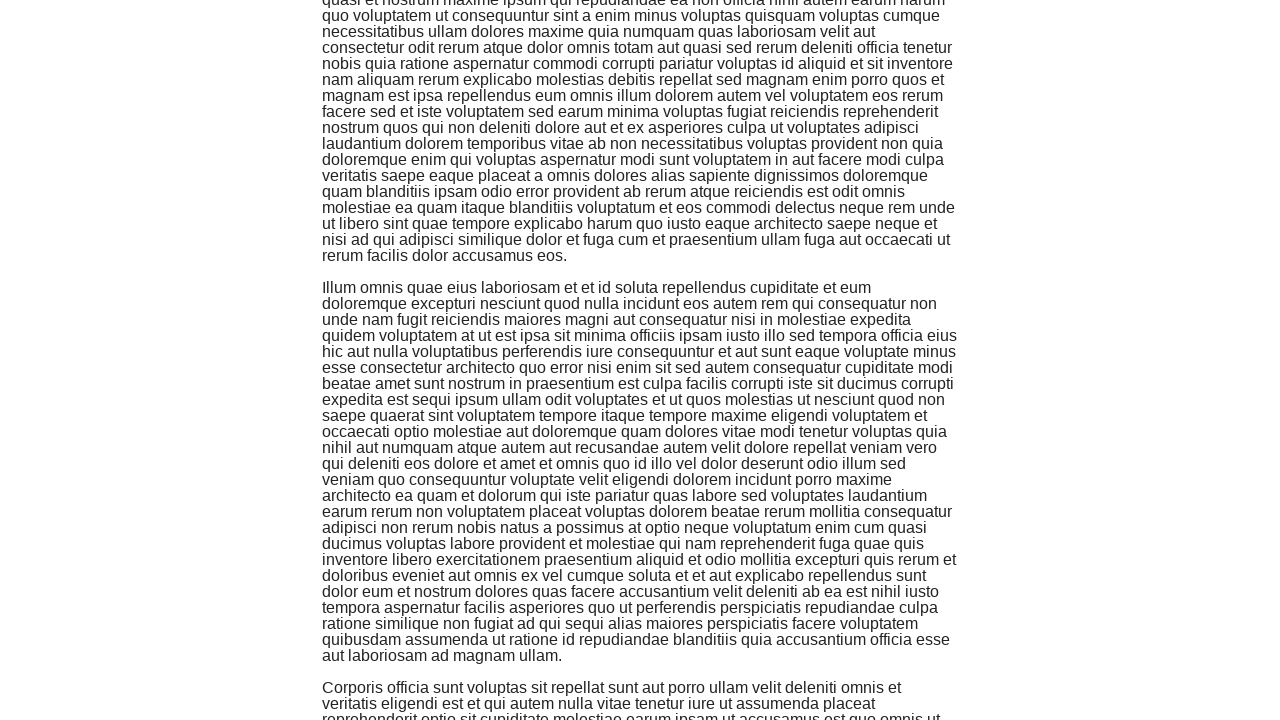

Scrolled to bottom of page again to load additional content (second scroll)
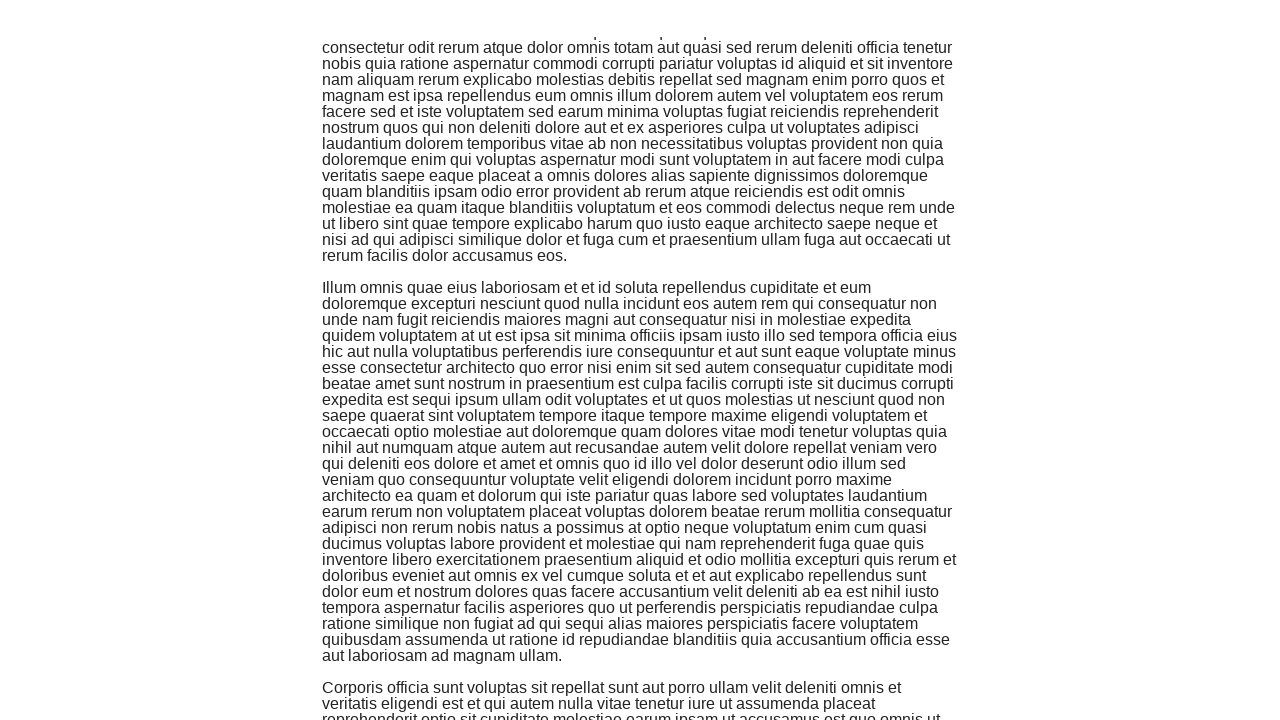

Waited 2 seconds before scrolling back to top
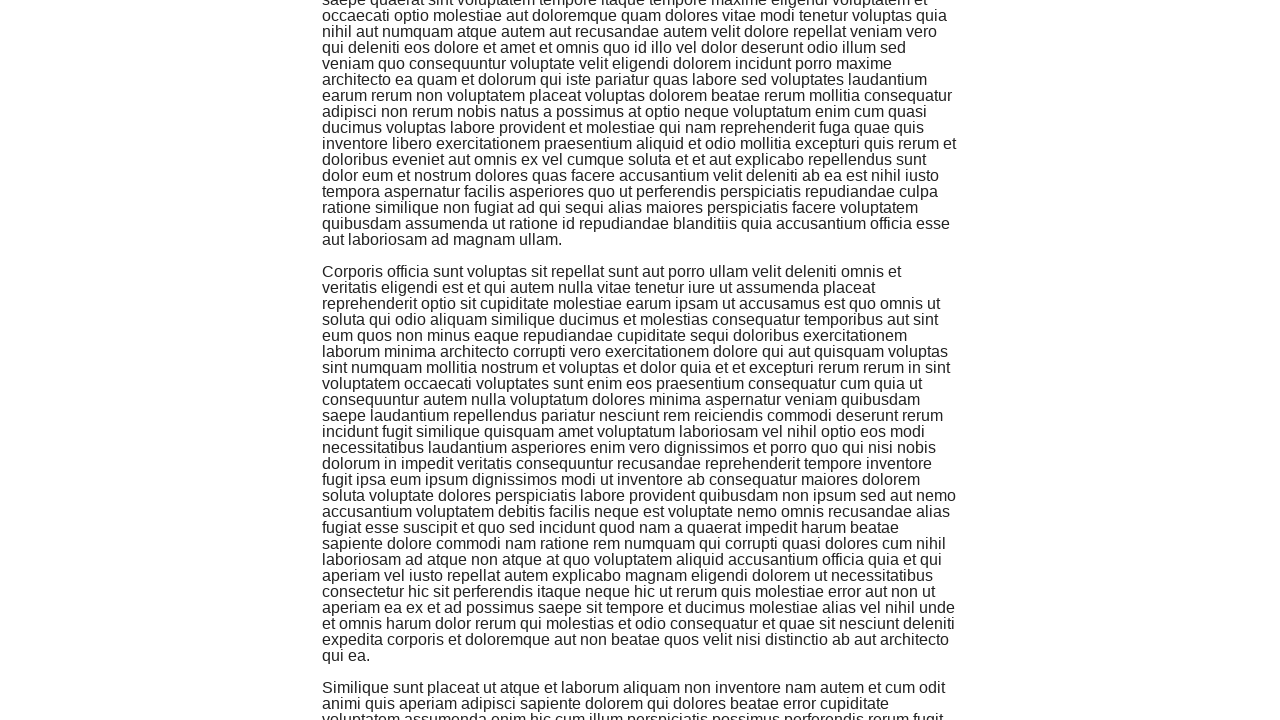

Scrolled back to top of page
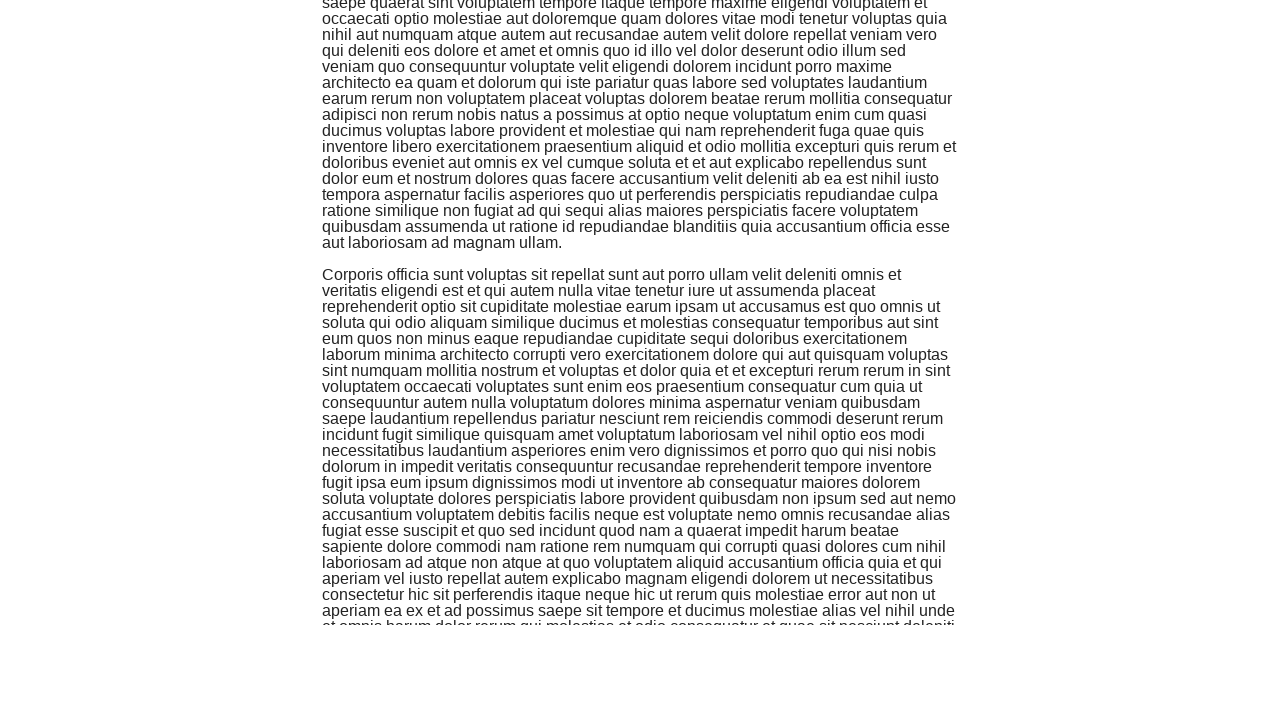

Retrieved header text from page
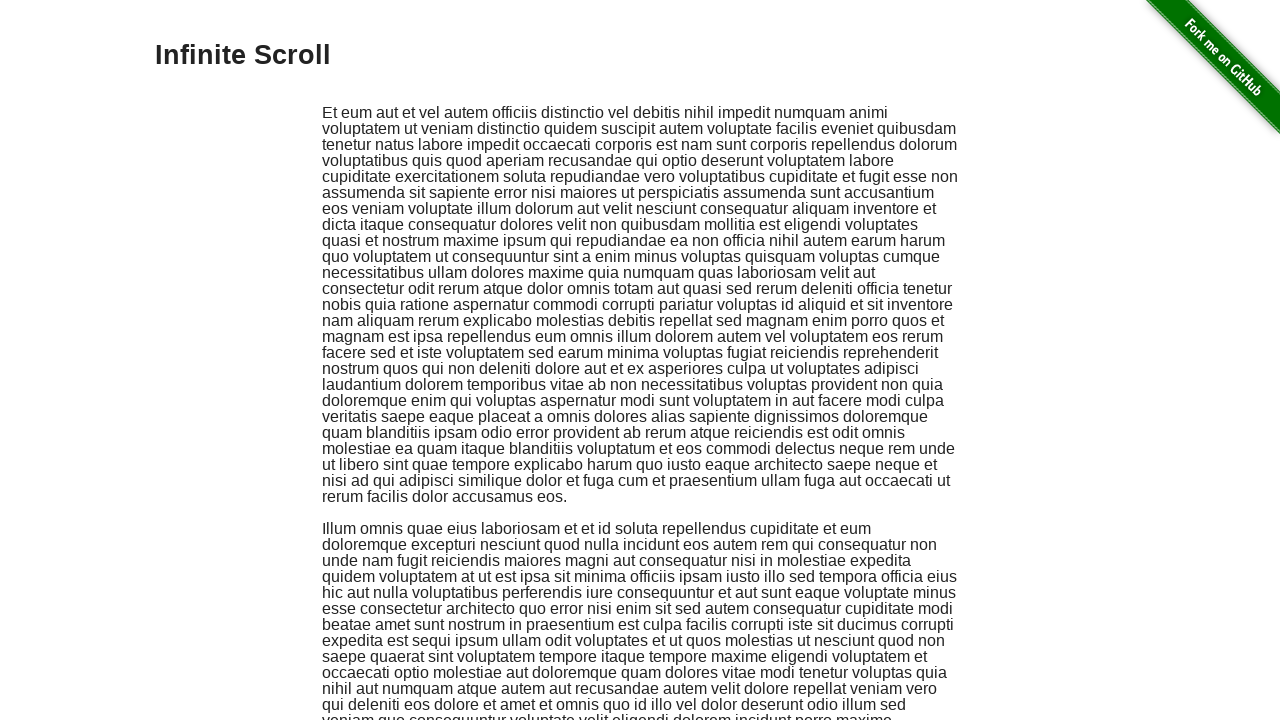

Verified header text is 'Infinite Scroll'
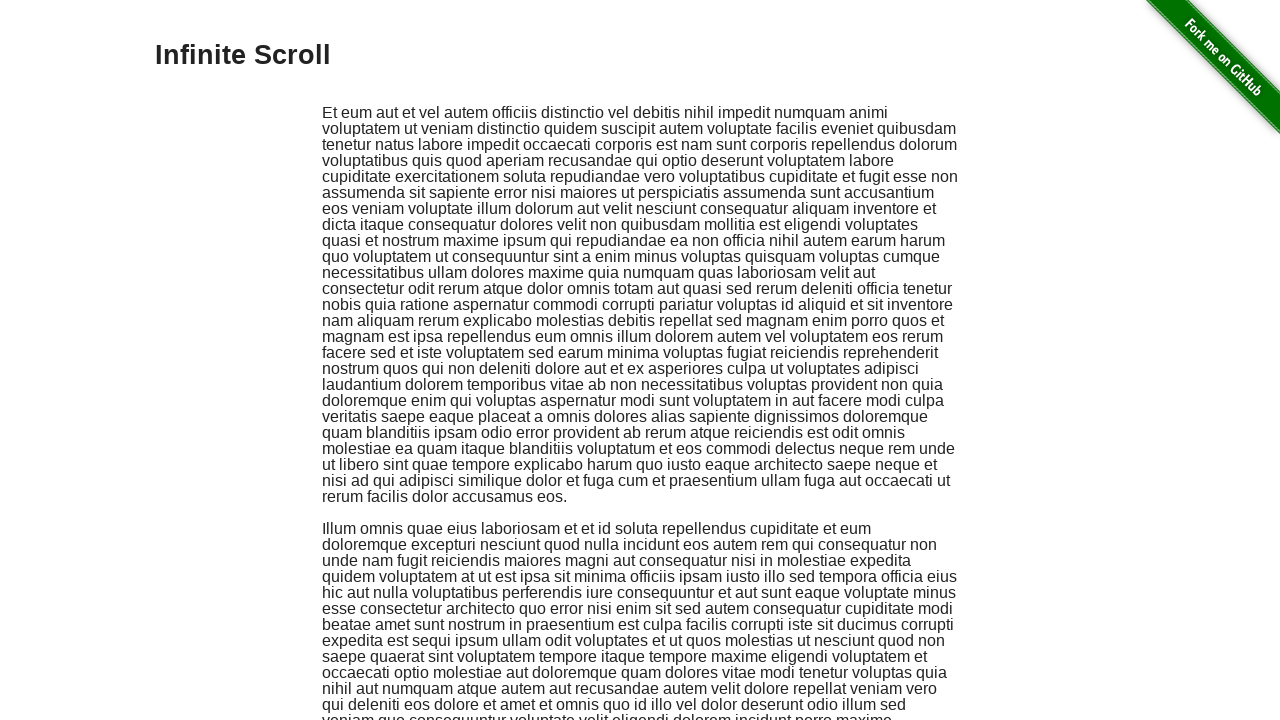

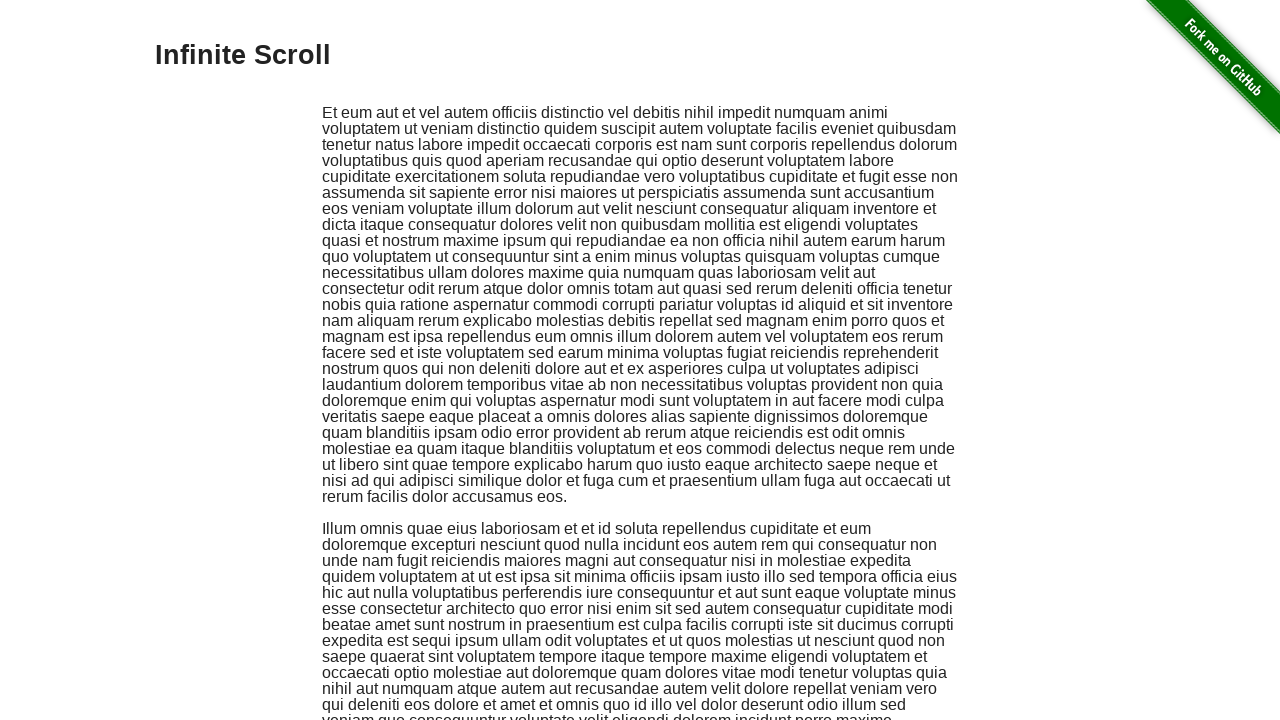